Tests the Home button navigation by clicking it and verifying the homepage logo element is present

Starting URL: https://www.demoblaze.com/index.html

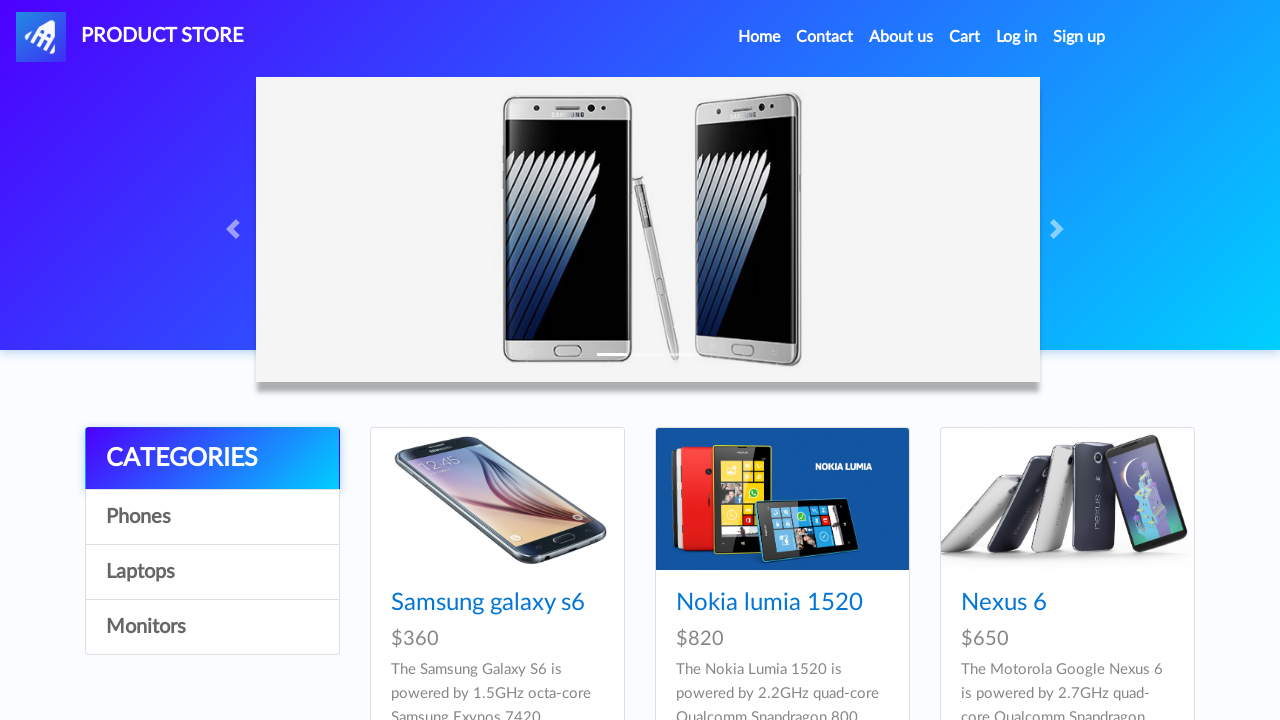

Clicked Home button in navbar at (759, 37) on xpath=//*[@id="navbarExample"]/ul/li[1]/a
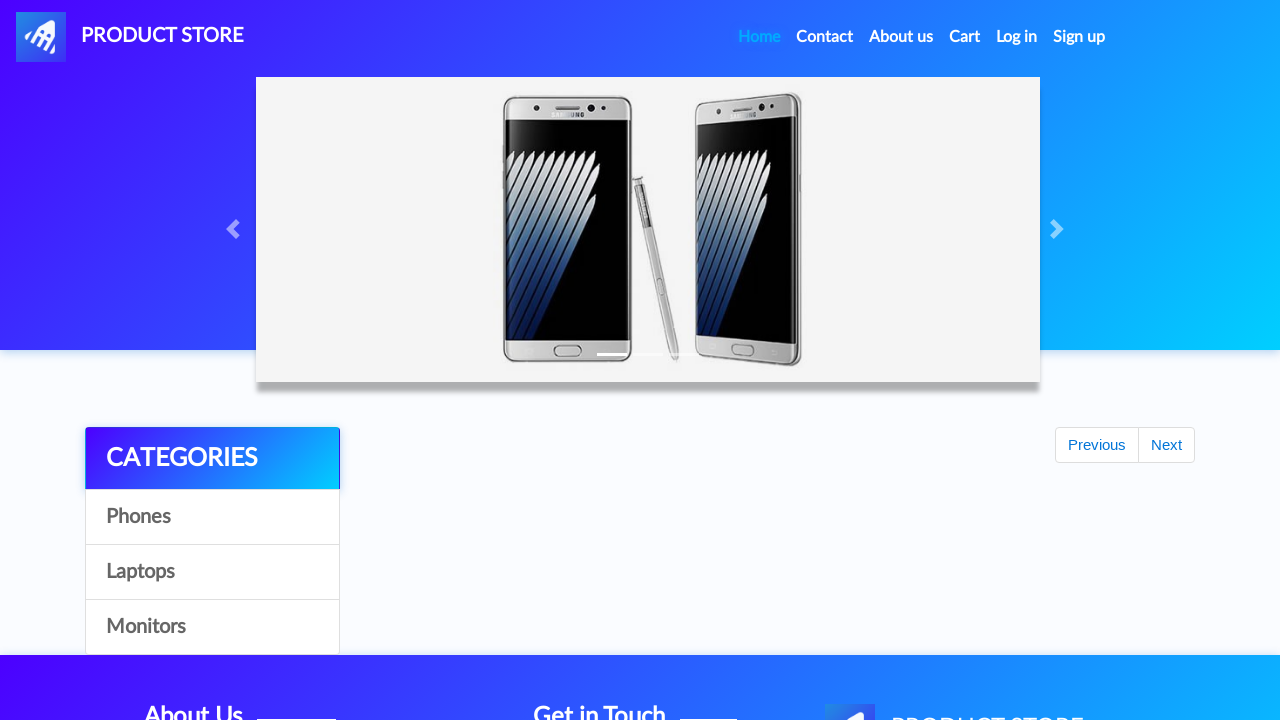

Verified homepage logo element is present
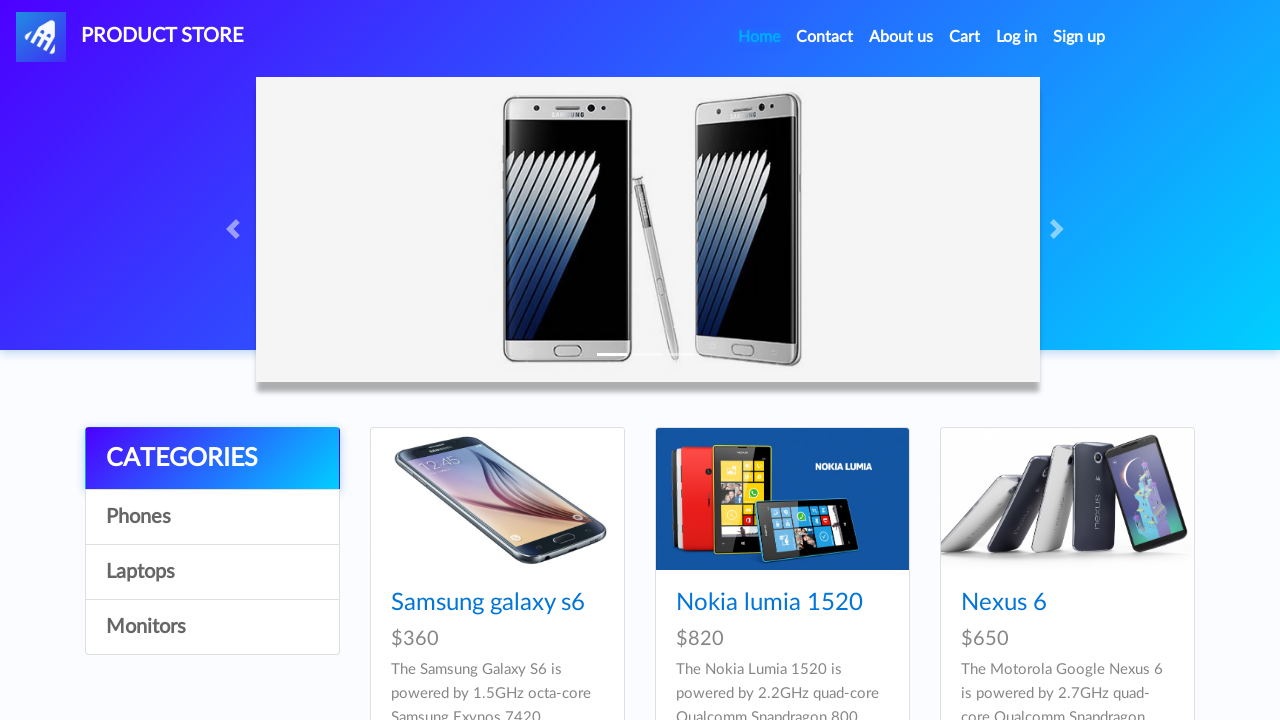

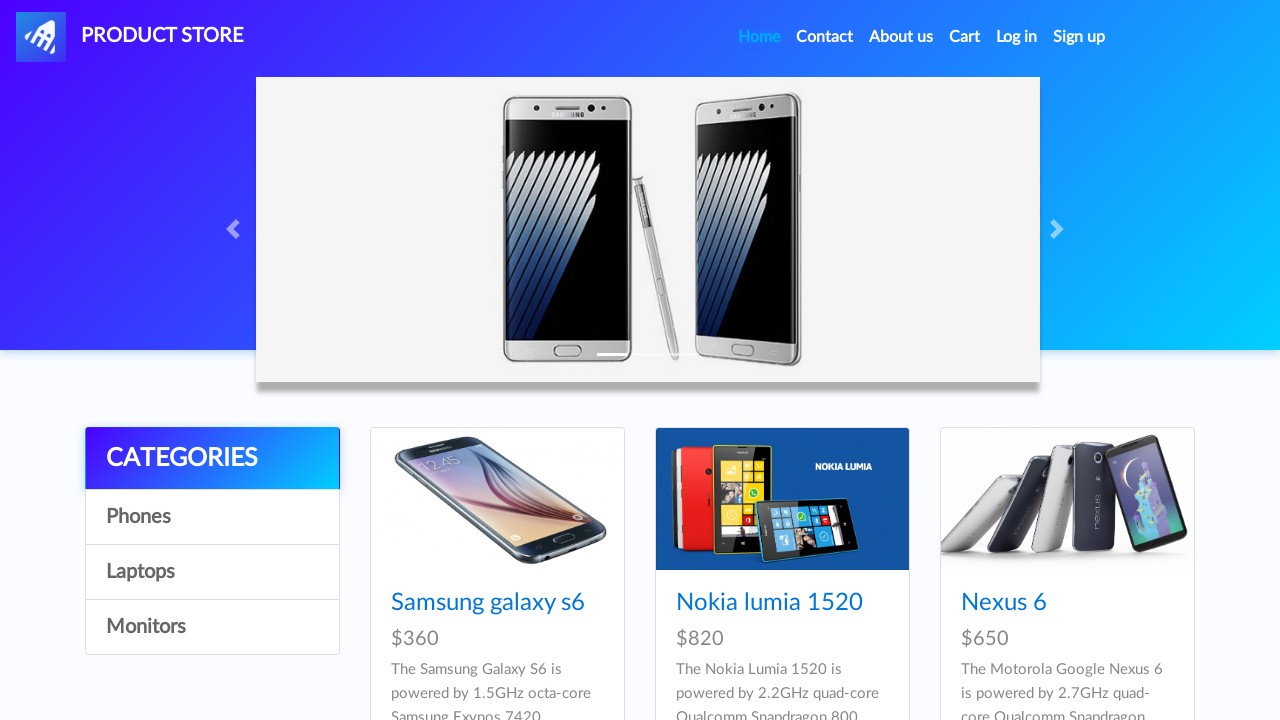